Tests that the Cloudflare Proxy Integration page loads and displays a visitorId in the pre element

Starting URL: https://experiments.martinmakarsky.com/fingerprint-pro-react-cloudflare

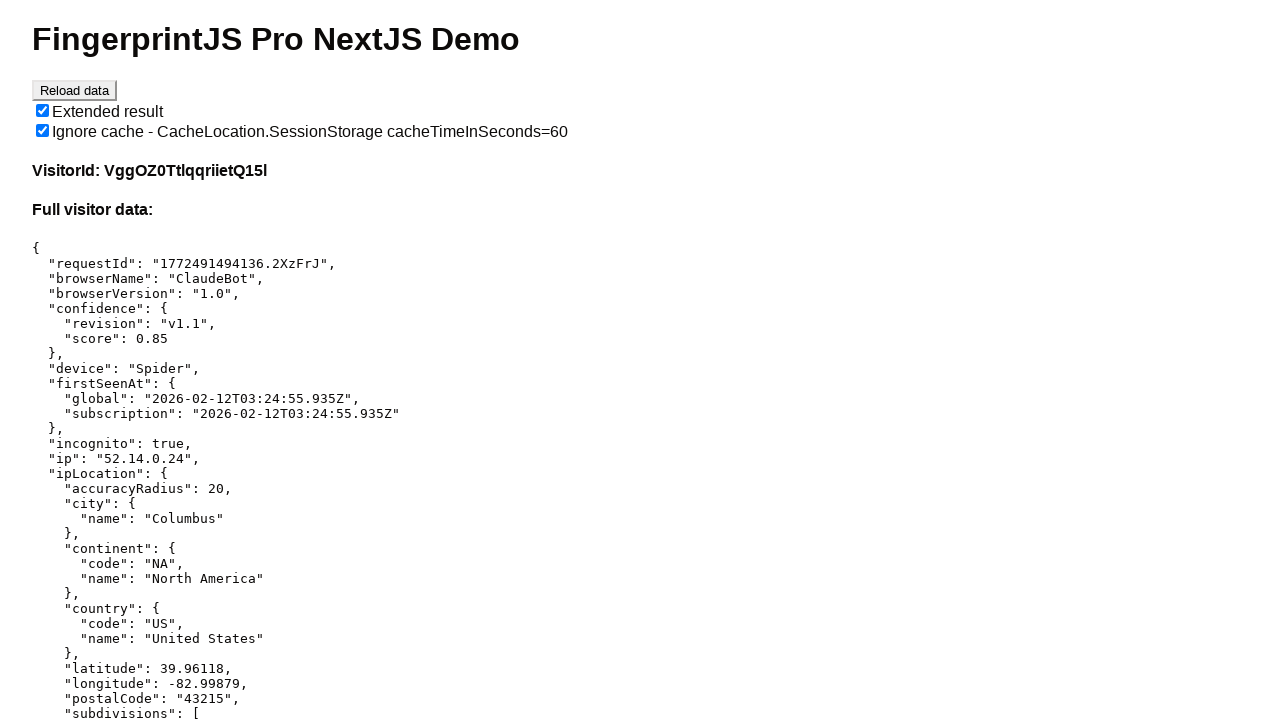

Navigated to Cloudflare Proxy Integration page
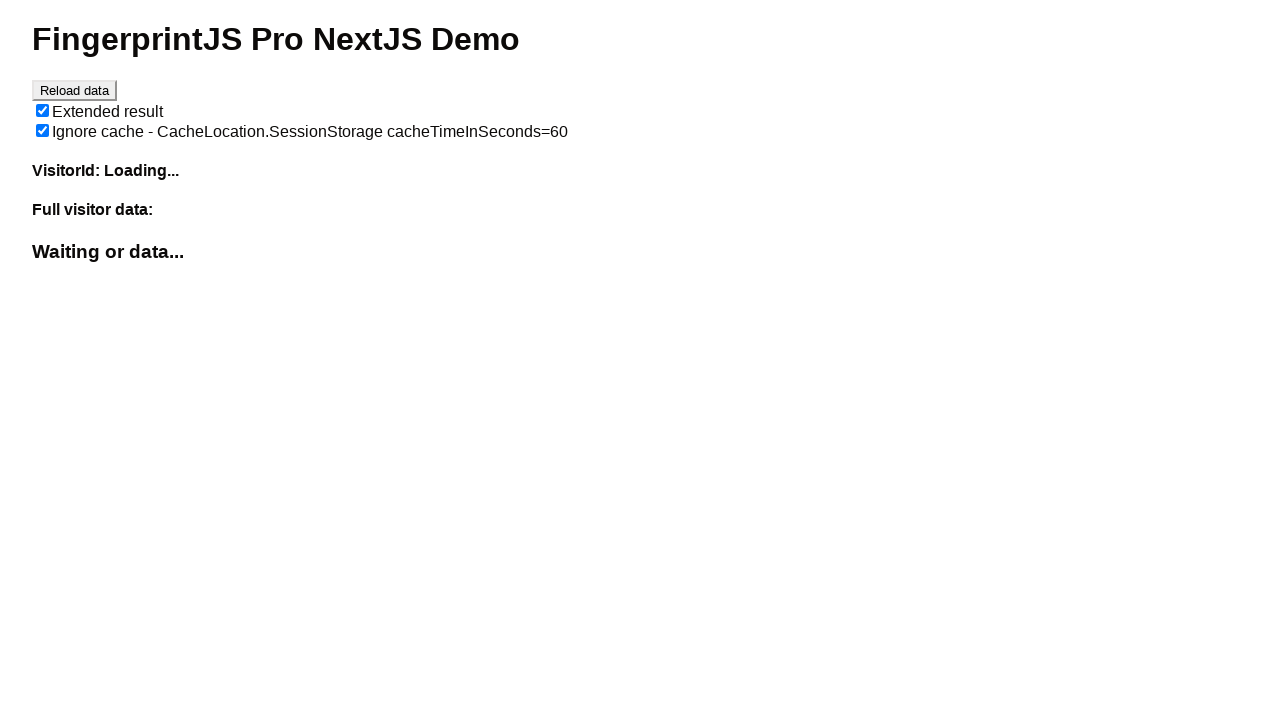

Pre element with visitor data loaded
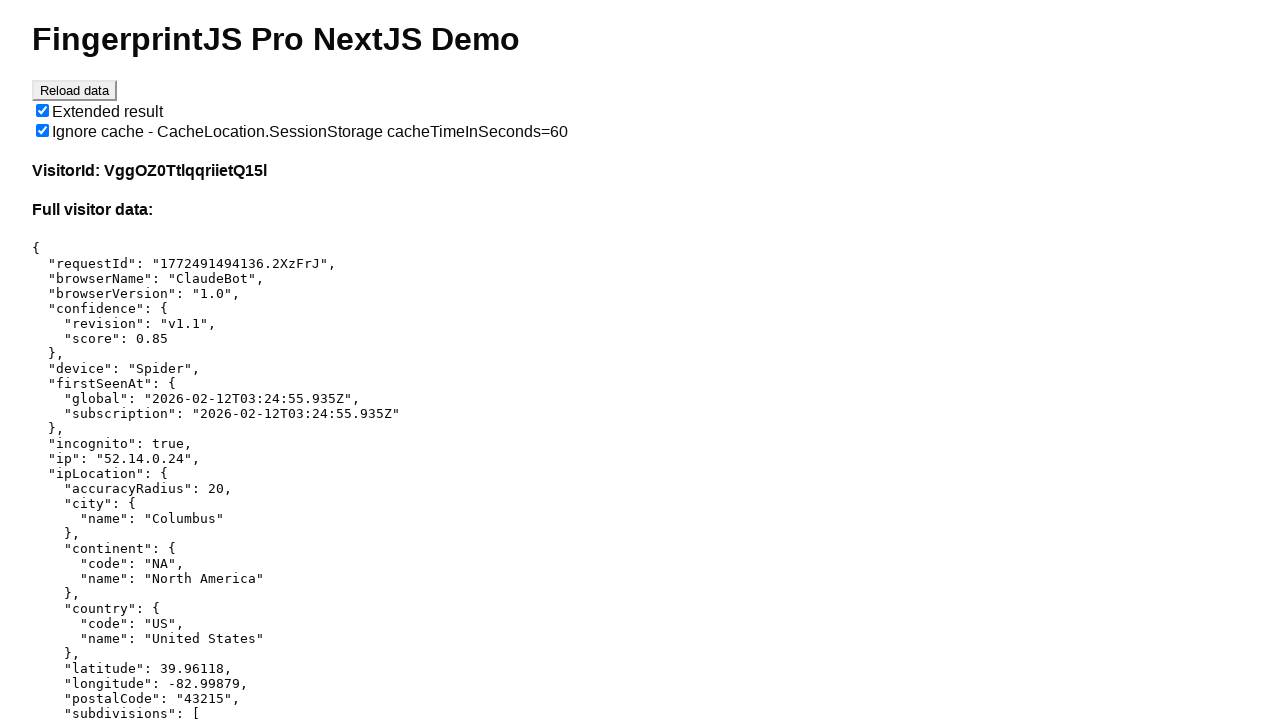

Retrieved visitorId from pre element
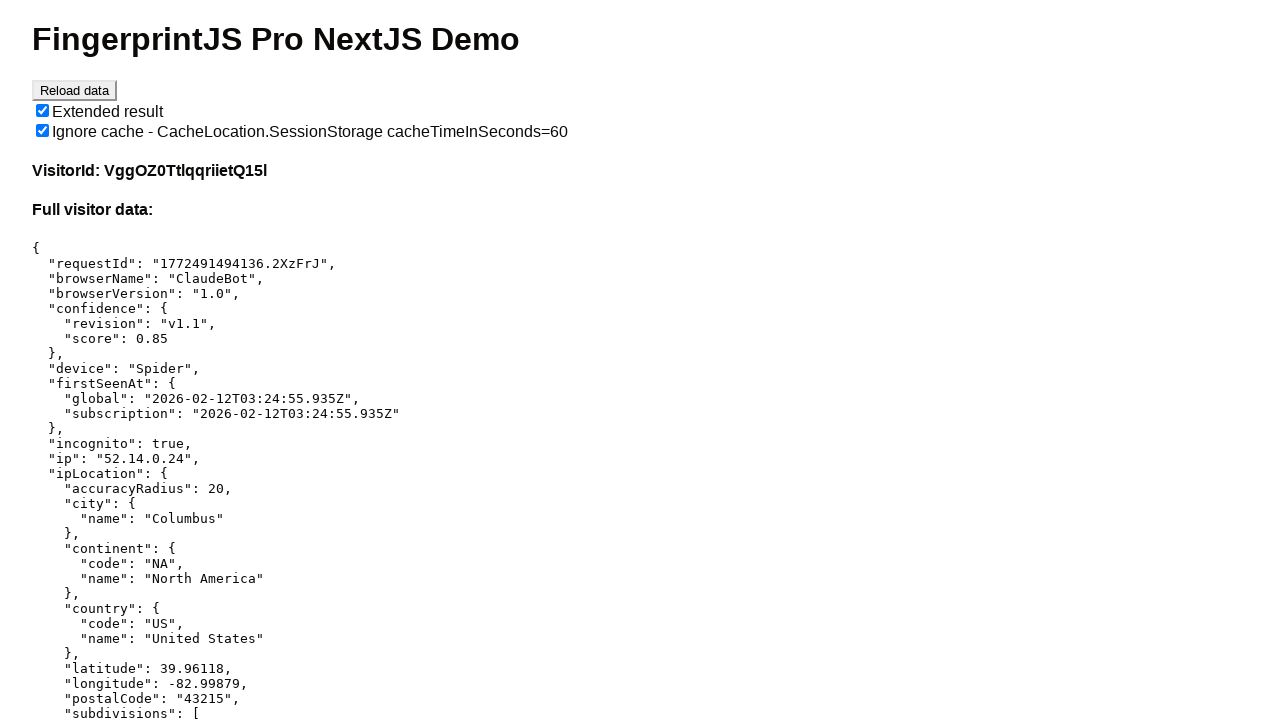

Verified that visitorId is present in pre element
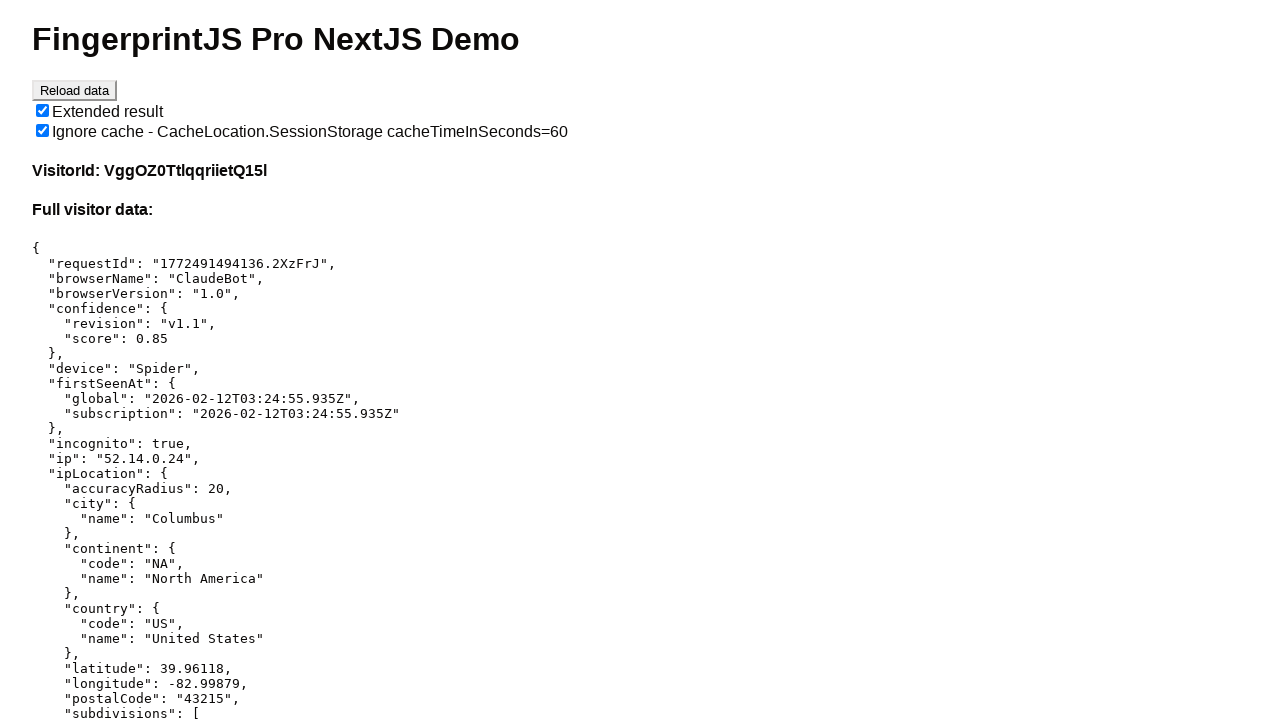

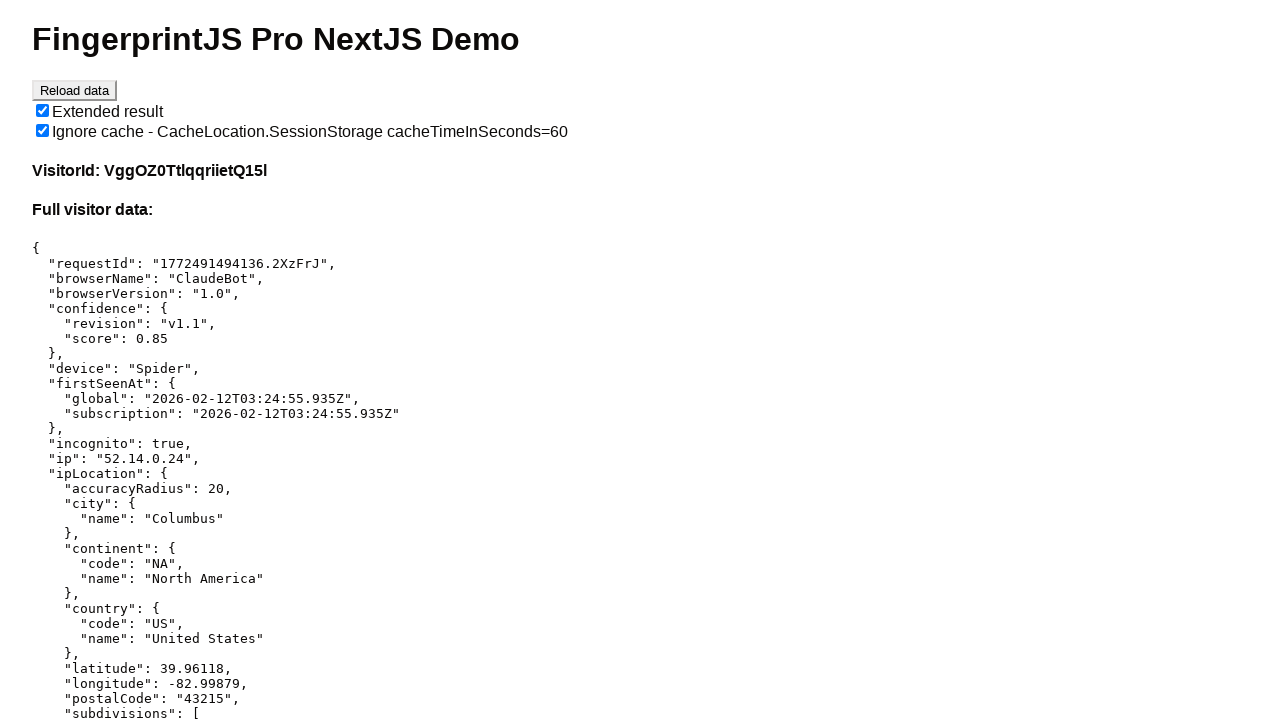